Tests broken links page by navigating to Broken Links - Images section and clicking on the valid link

Starting URL: https://demoqa.com

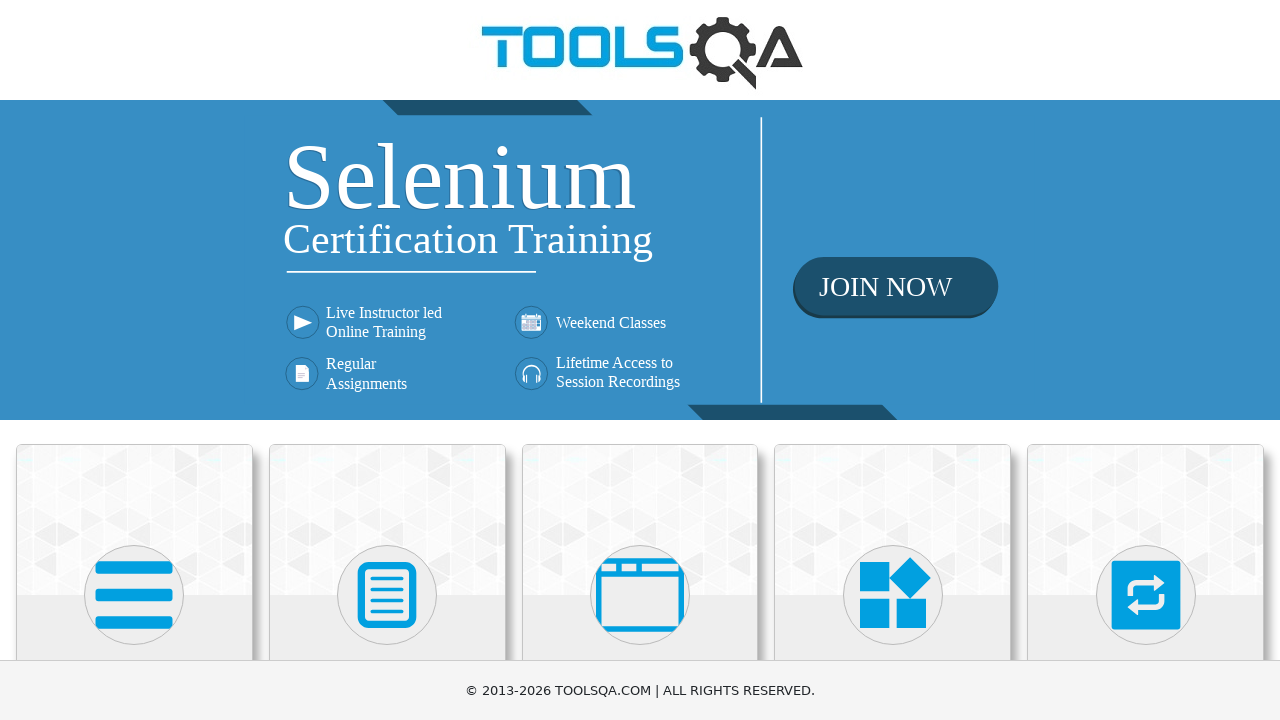

Clicked on Elements card at (134, 360) on xpath=//h5[text()='Elements']
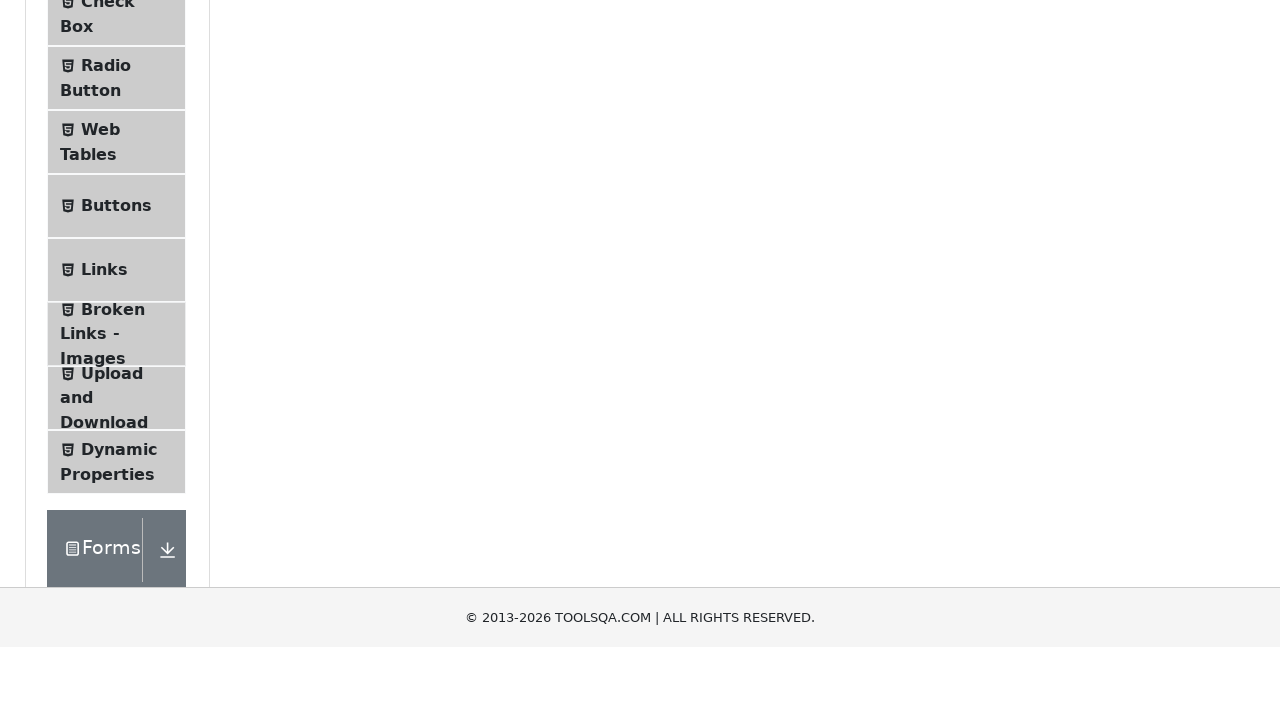

Clicked on Broken Links - Images menu item at (113, 620) on xpath=//span[text()='Broken Links - Images']
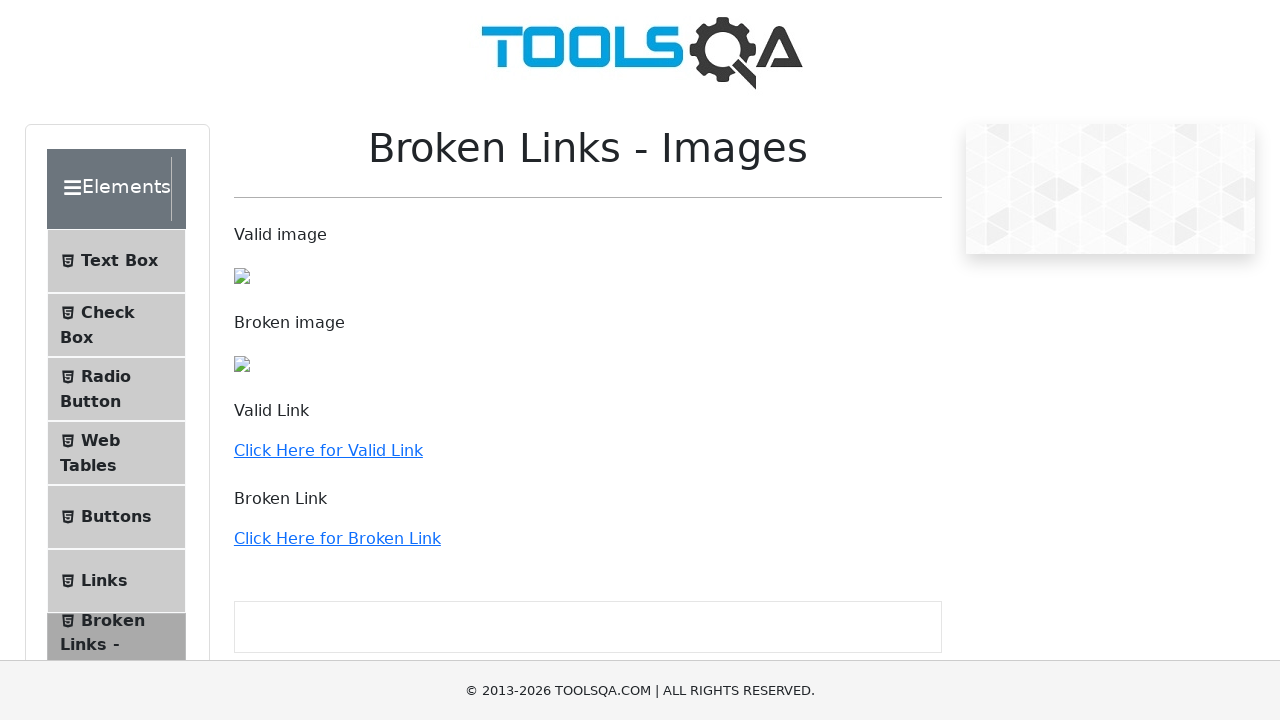

Clicked on the valid link at (328, 450) on xpath=//a[text()='Click Here for Valid Link']
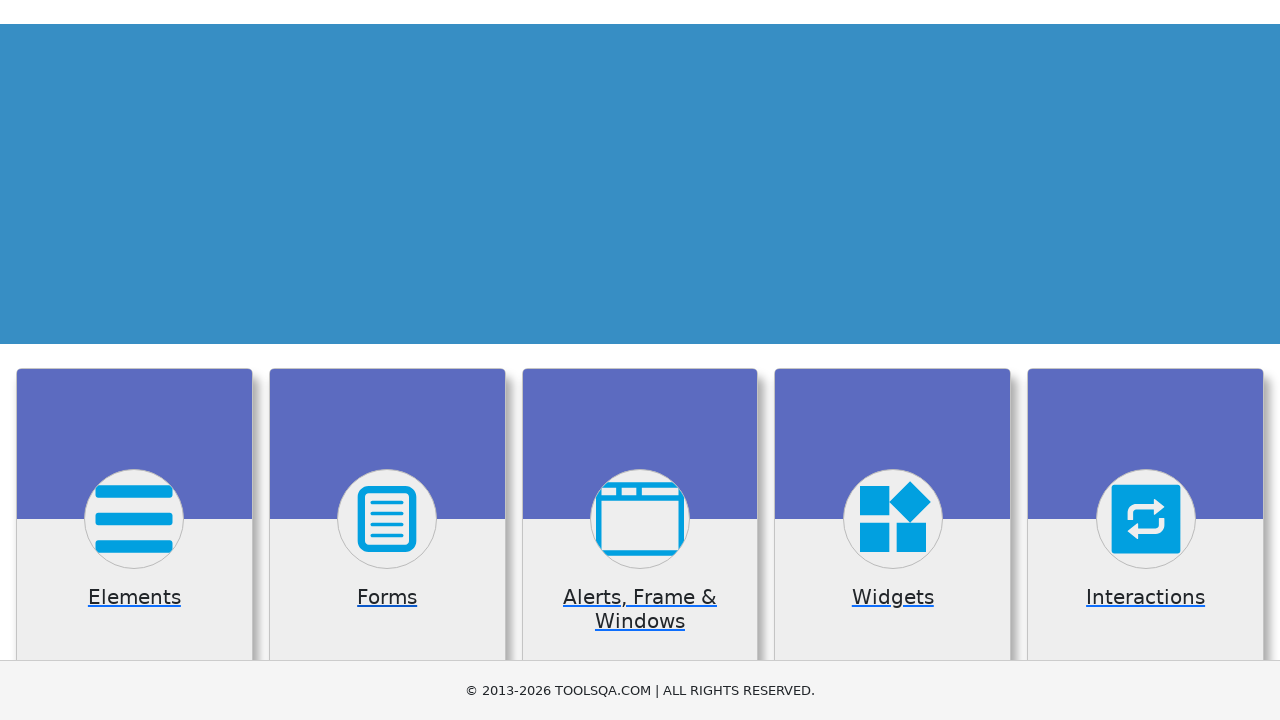

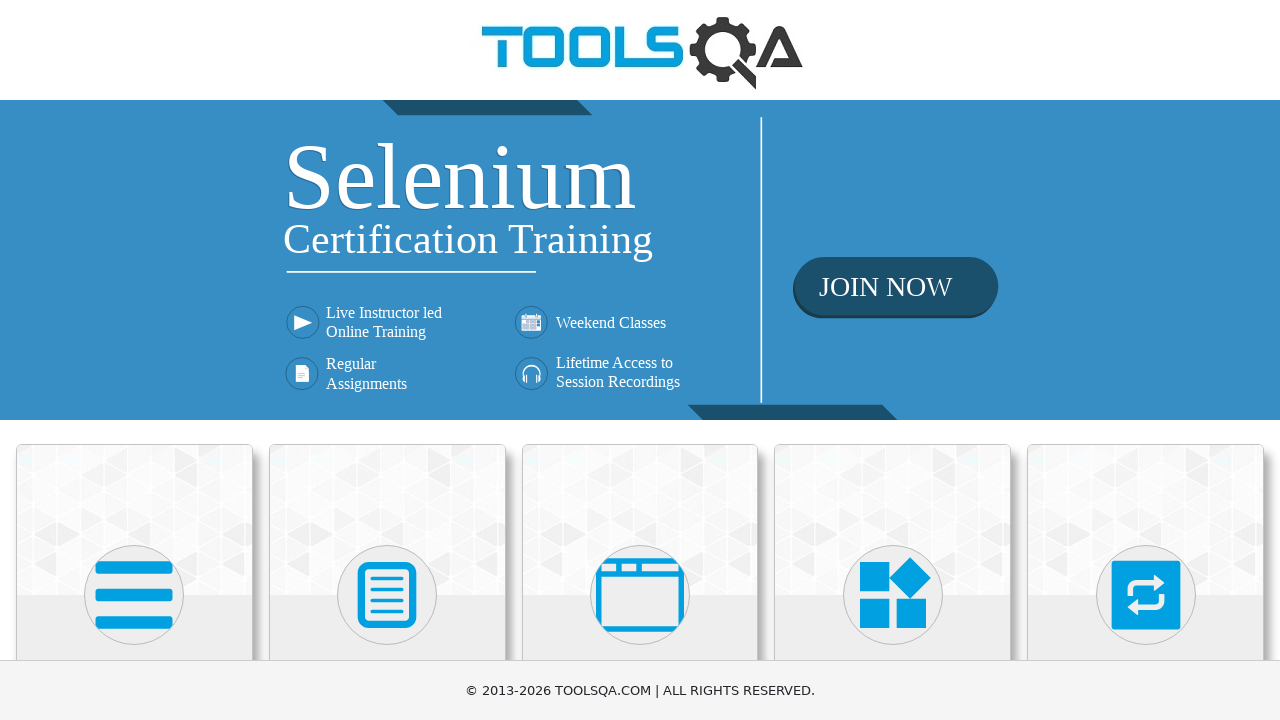